Tests JavaScript alert handling by clicking a button that triggers an alert and then accepting it

Starting URL: https://demoqa.com/alerts

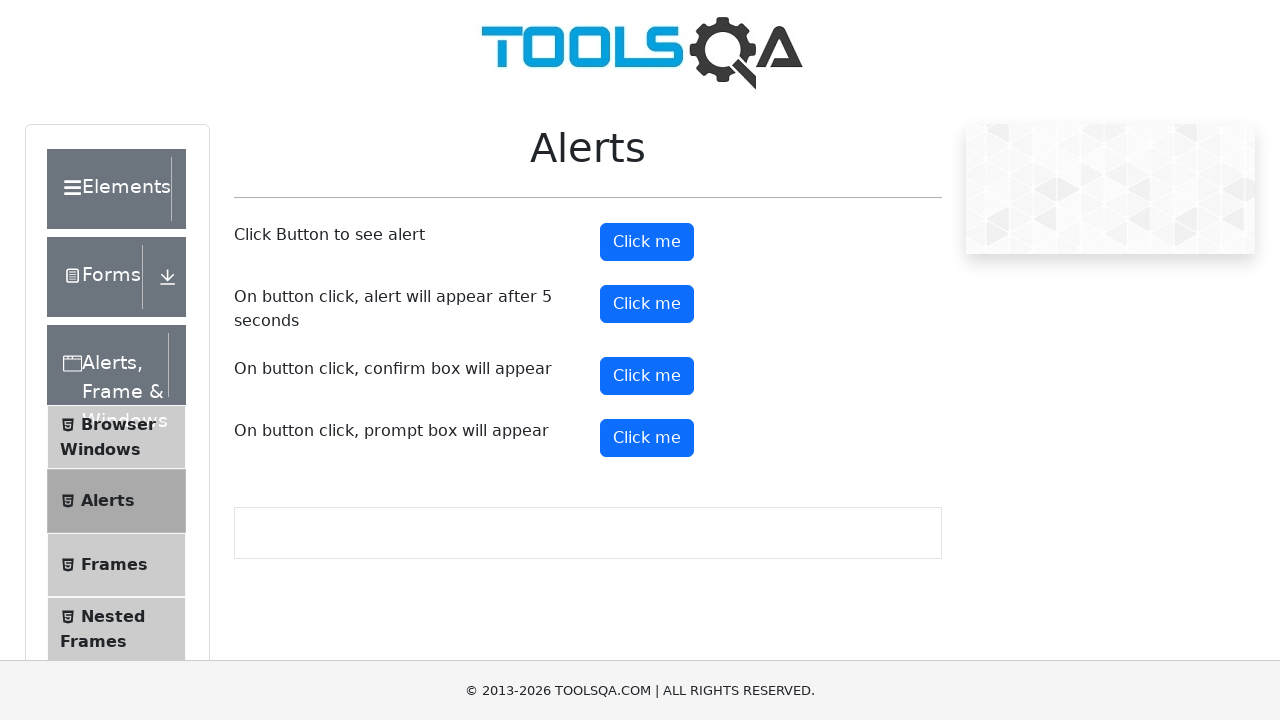

Clicked alert button to trigger JavaScript alert at (647, 242) on button#alertButton
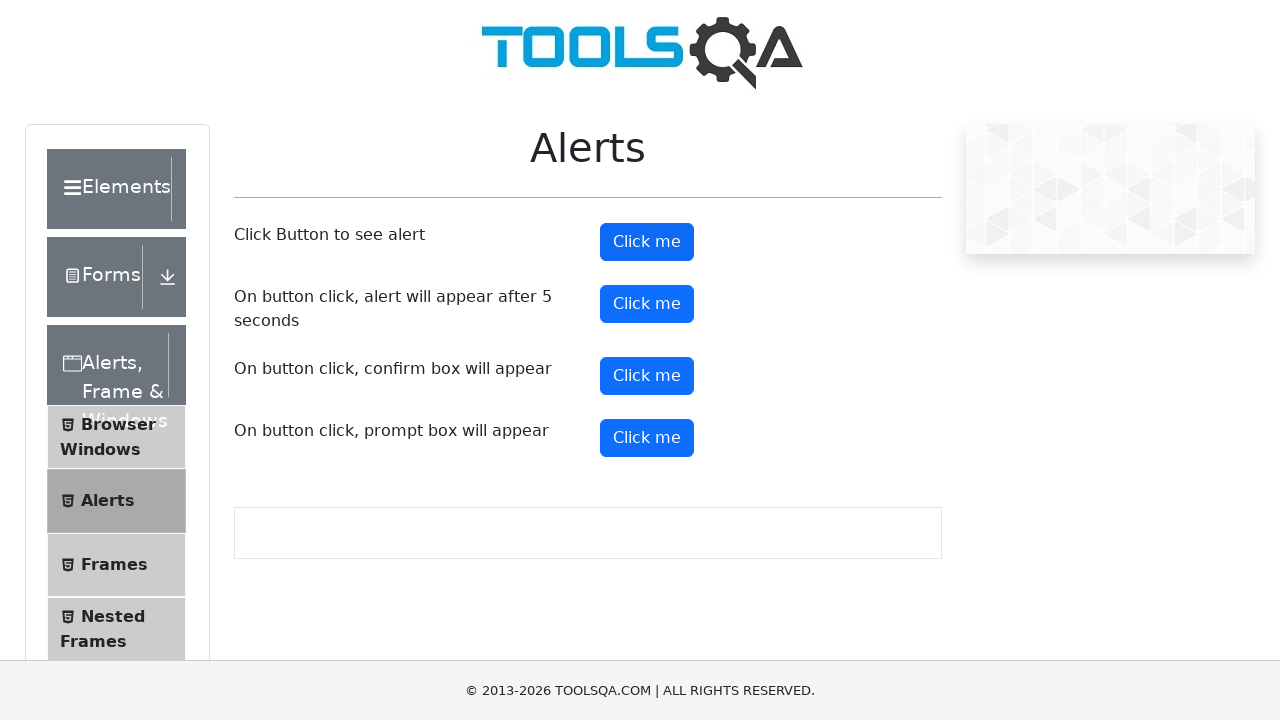

Set up dialog handler to accept alerts
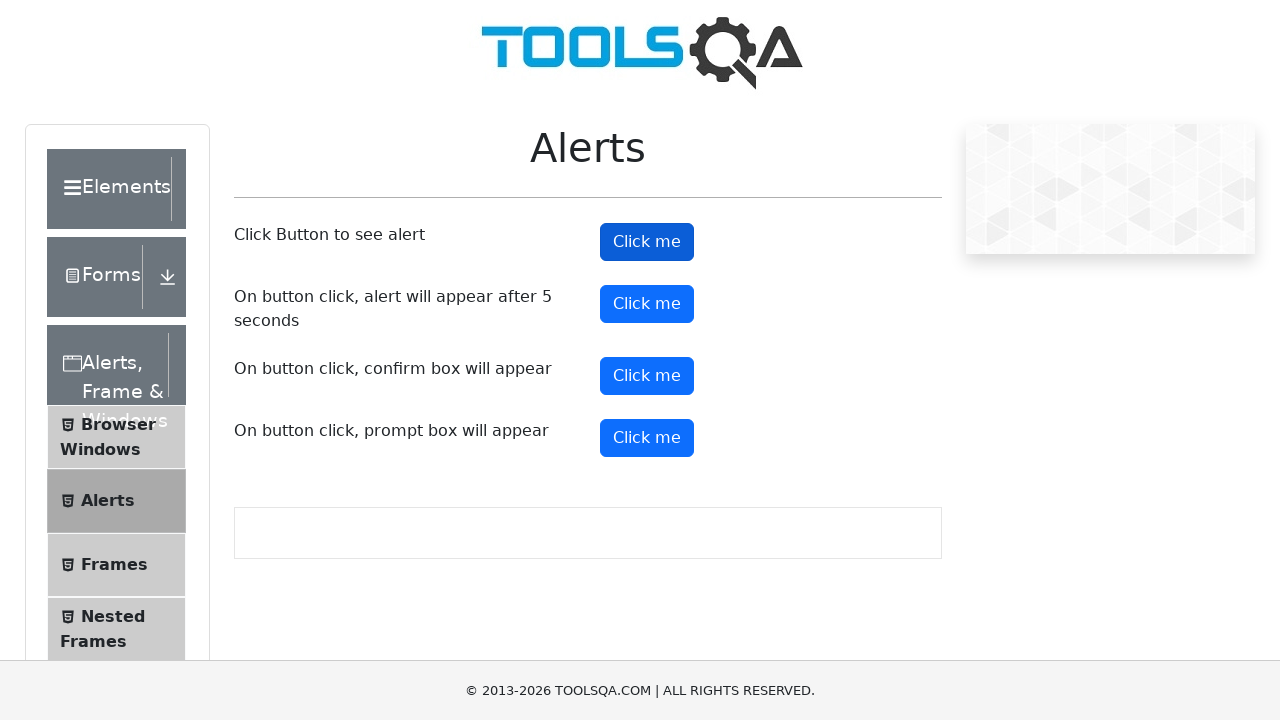

Registered alternative dialog handler
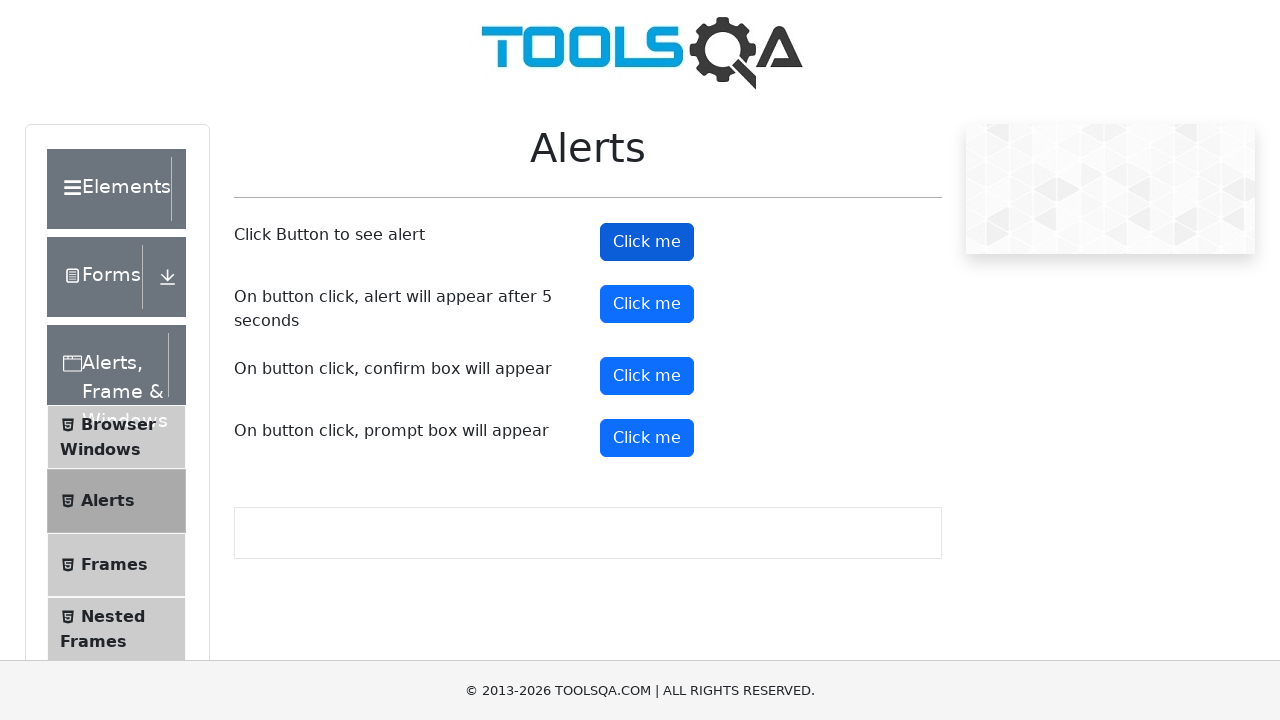

Clicked alert button again and accepted the dialog at (647, 242) on button#alertButton
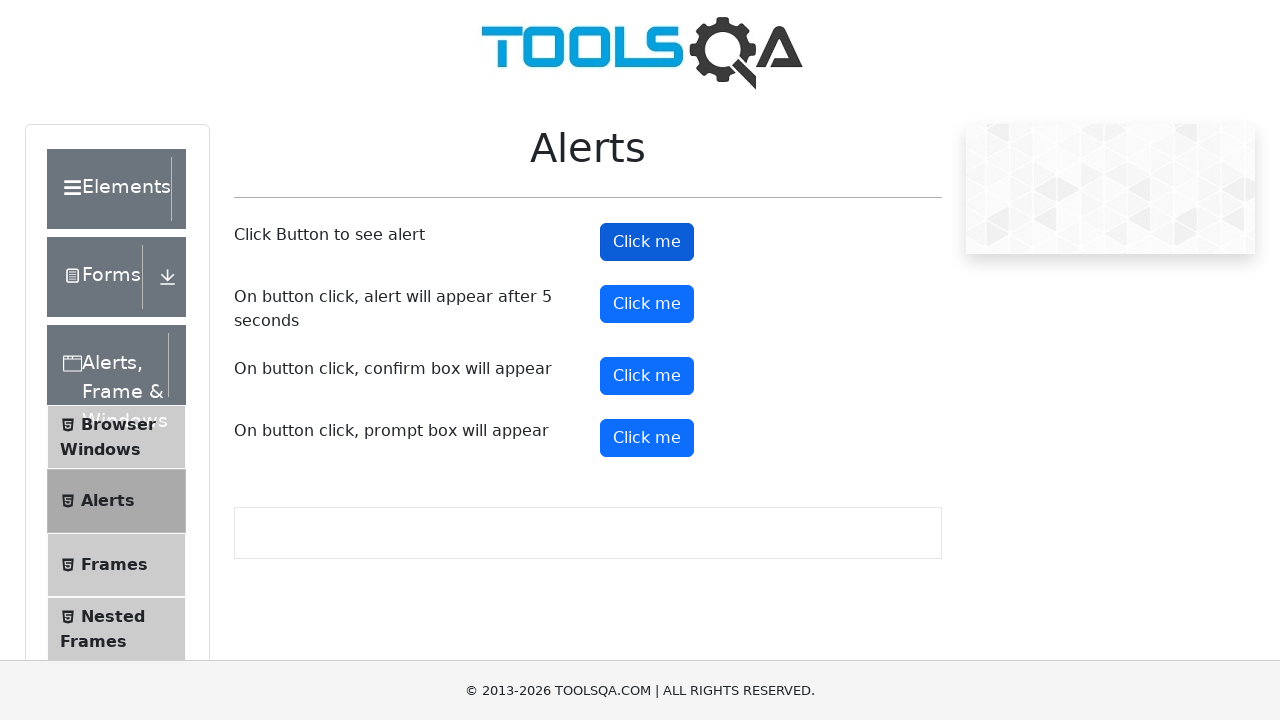

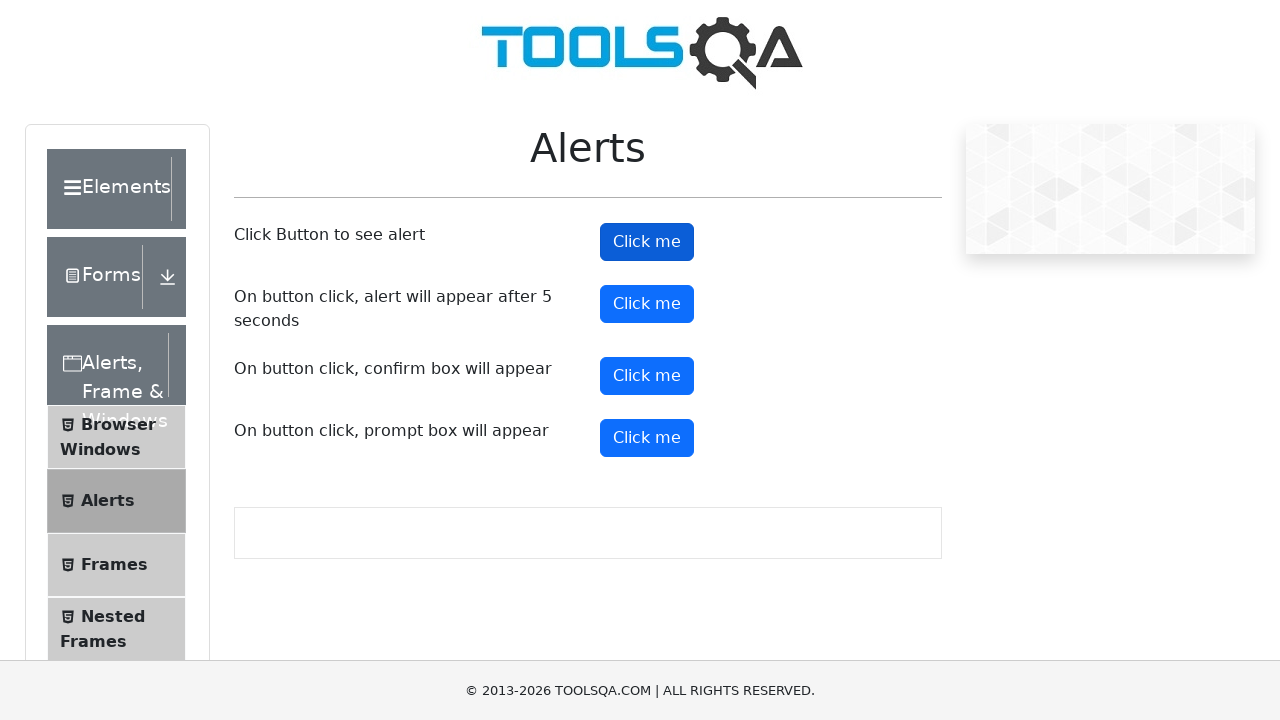